Tests JavaScript alert/prompt popup handling by clicking a button that triggers a prompt, entering text into the prompt, and accepting the resulting alerts

Starting URL: http://www.tizag.com/javascriptT/javascriptprompt.php

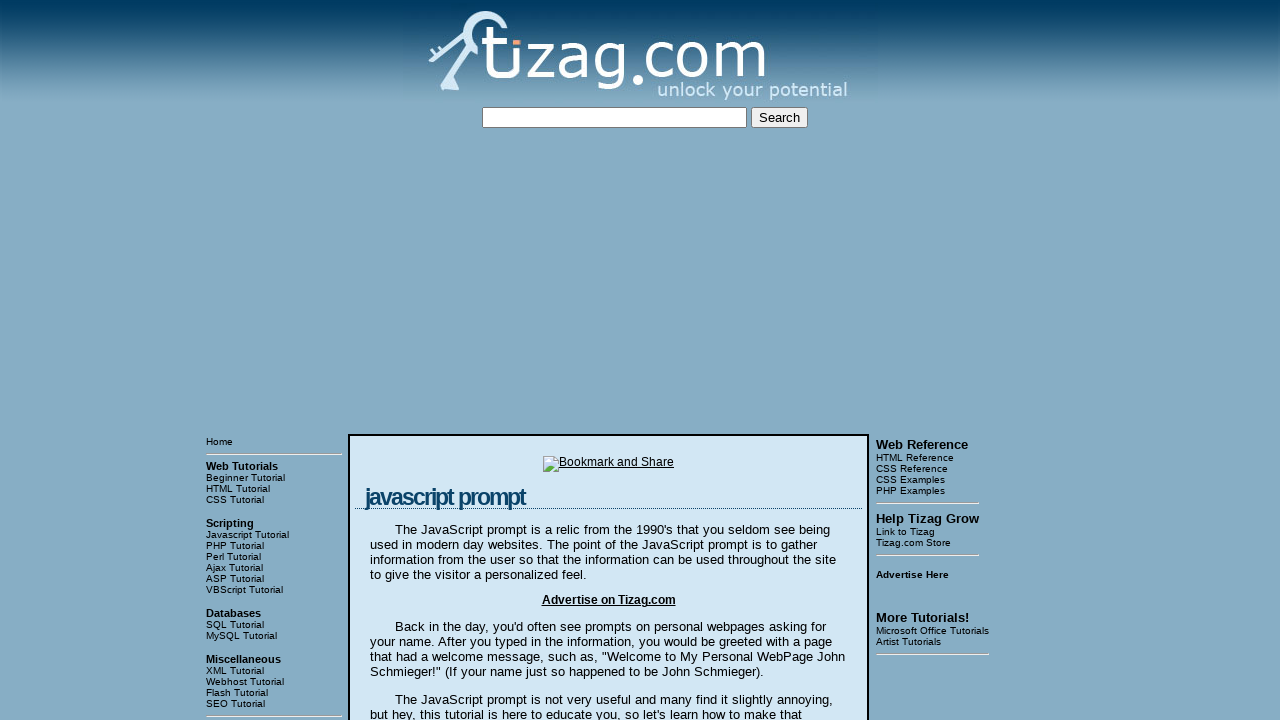

Set up handler for first dialog (prompt) to accept with name 'ajit'
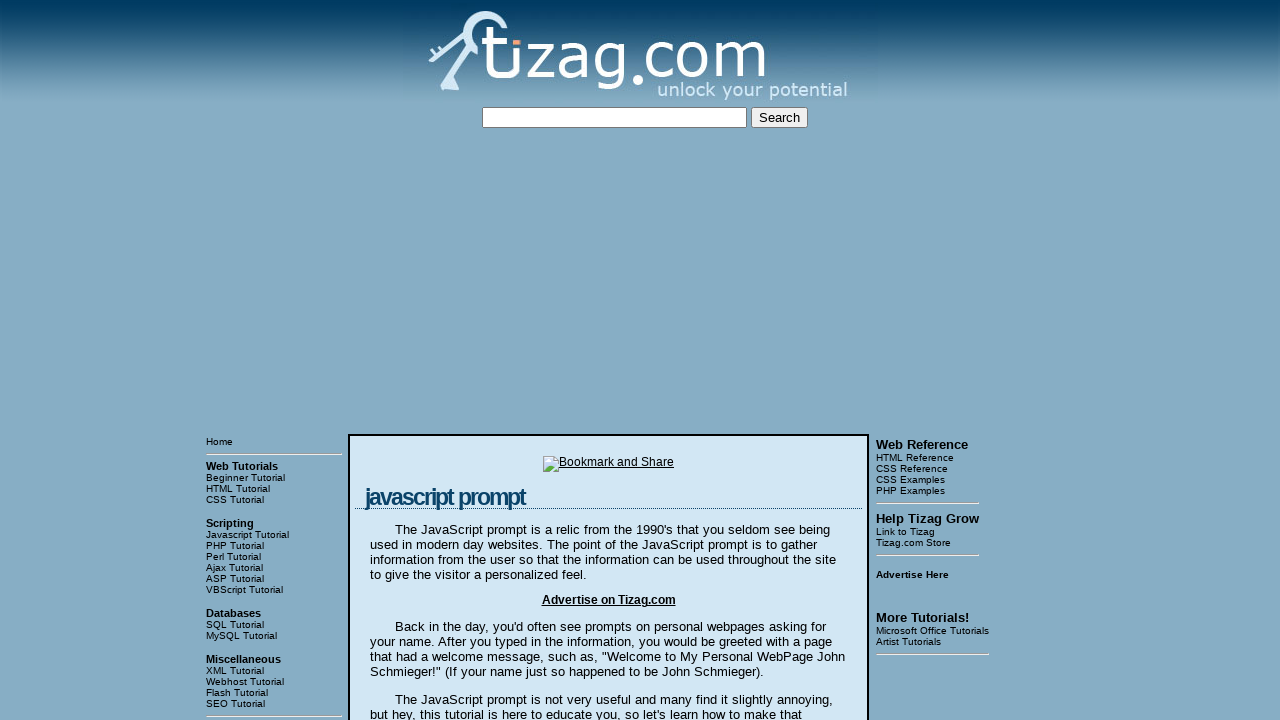

Clicked 'Say my name!' button to trigger prompt dialog at (419, 361) on input[value='Say my name!']
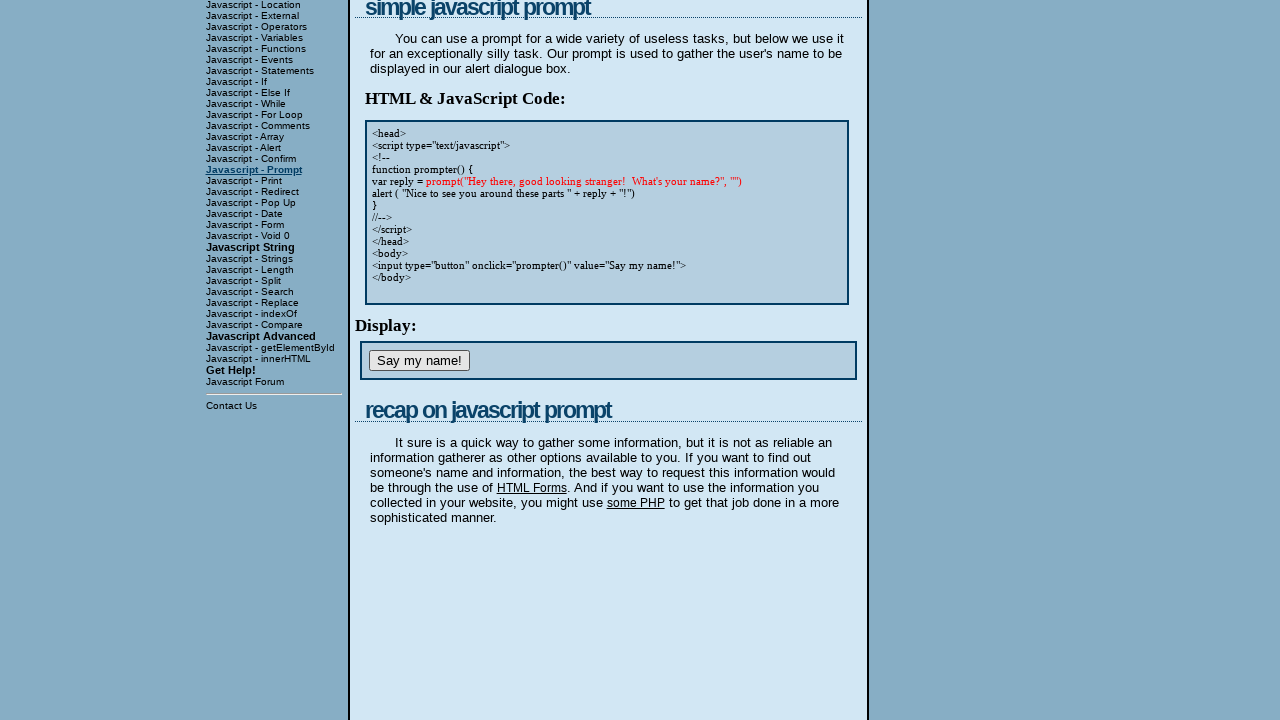

Waited 1000ms for page to process after prompt
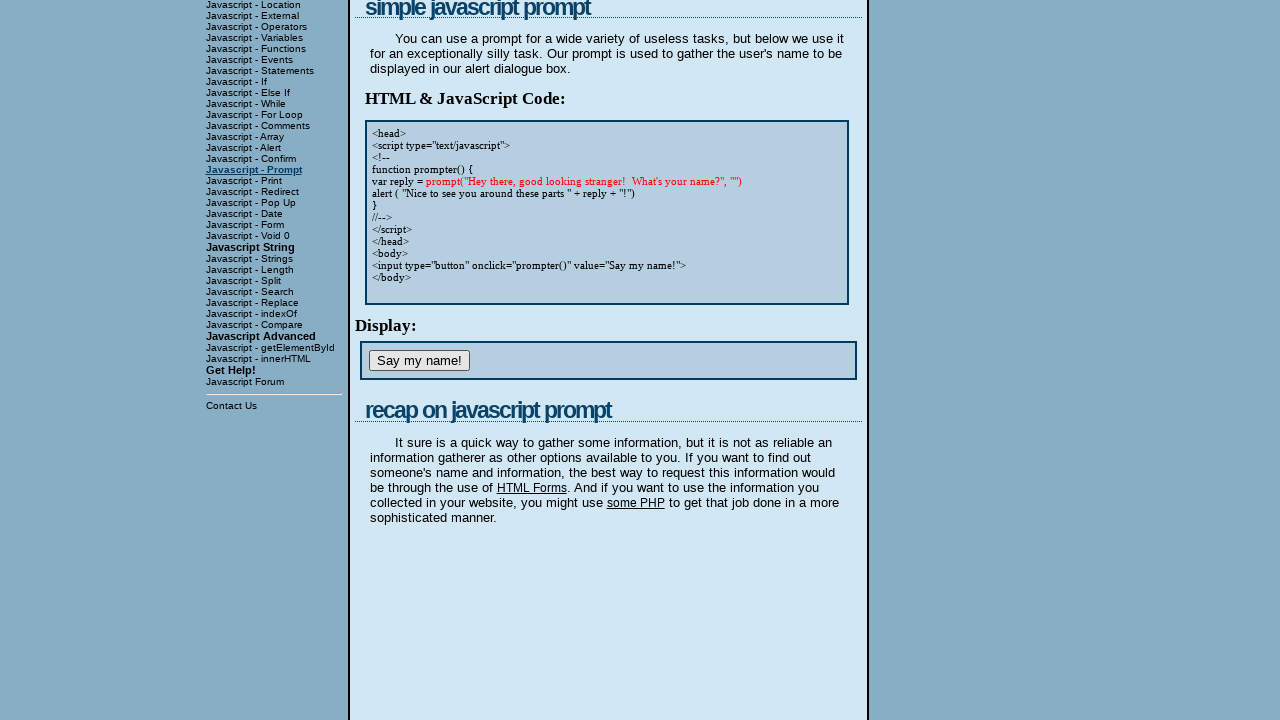

Set up handler for second dialog (alert) to accept
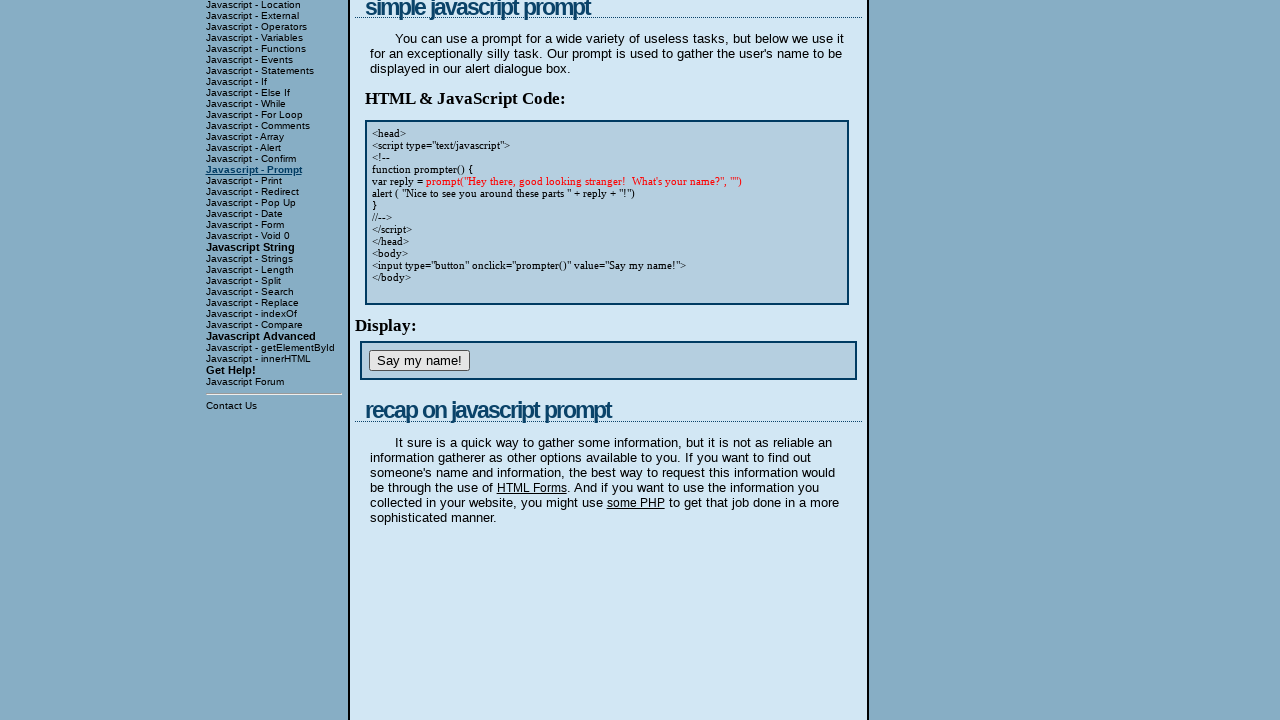

Waited 1000ms for second dialog to auto-trigger and settle
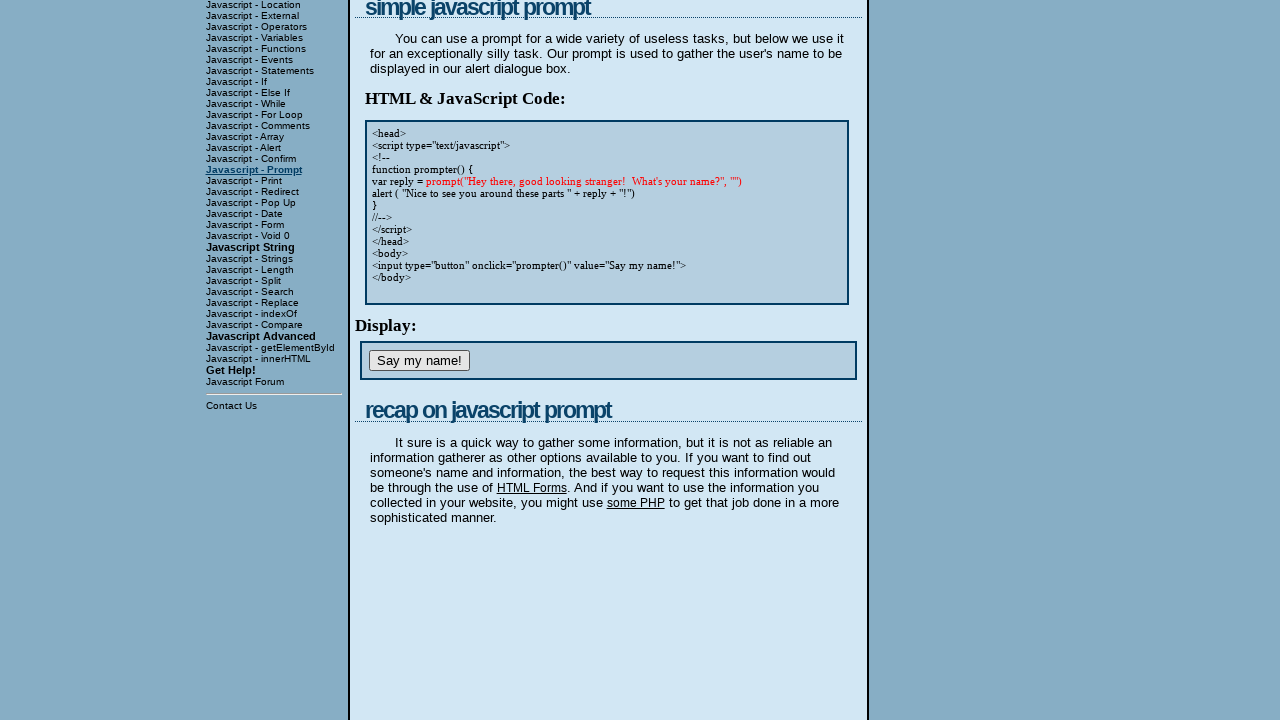

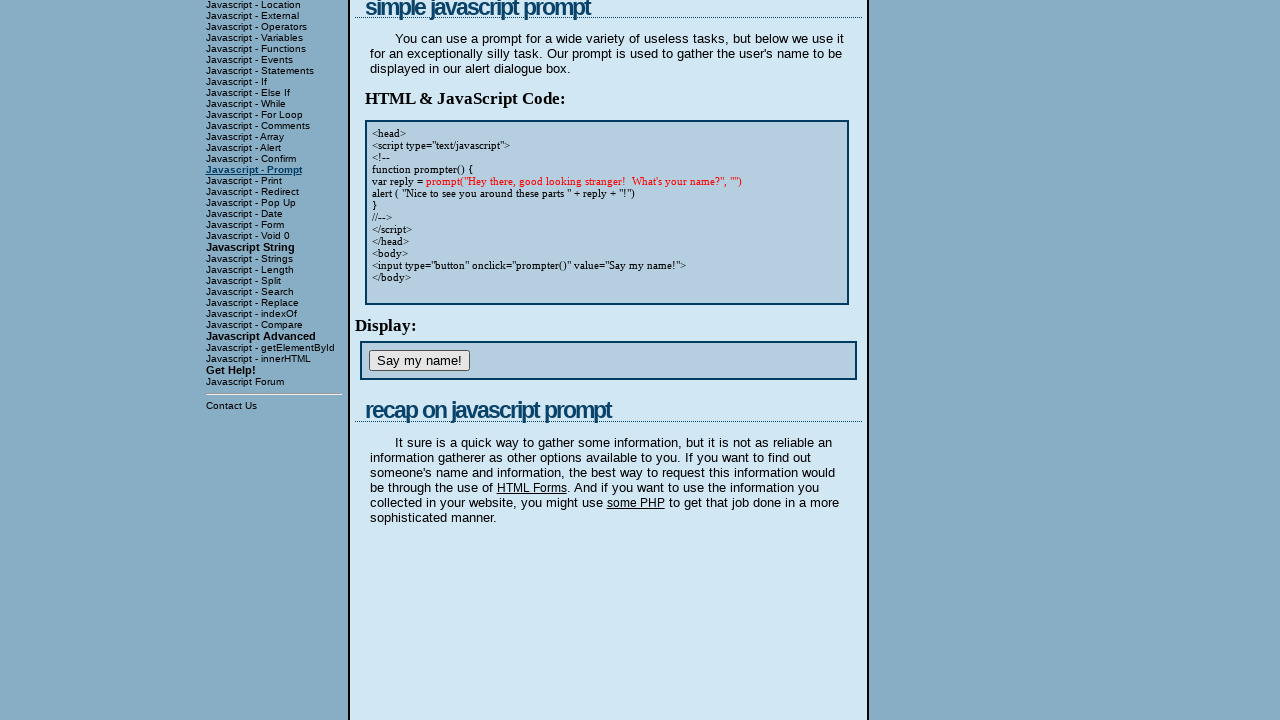